Fills out and submits a practice form with name, email, password, checkbox, gender selection, radio button, and date fields, then verifies the success message

Starting URL: https://rahulshettyacademy.com/angularpractice/

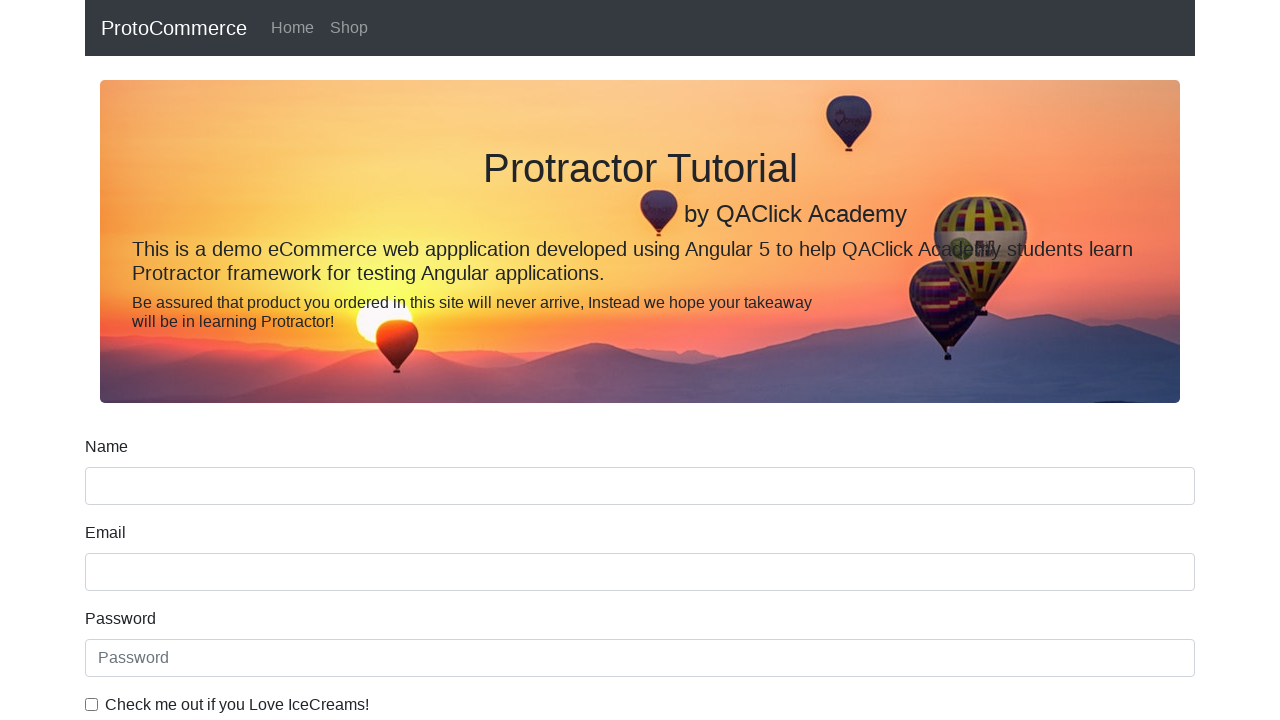

Filled name field with 'sampada' on input[name='name']
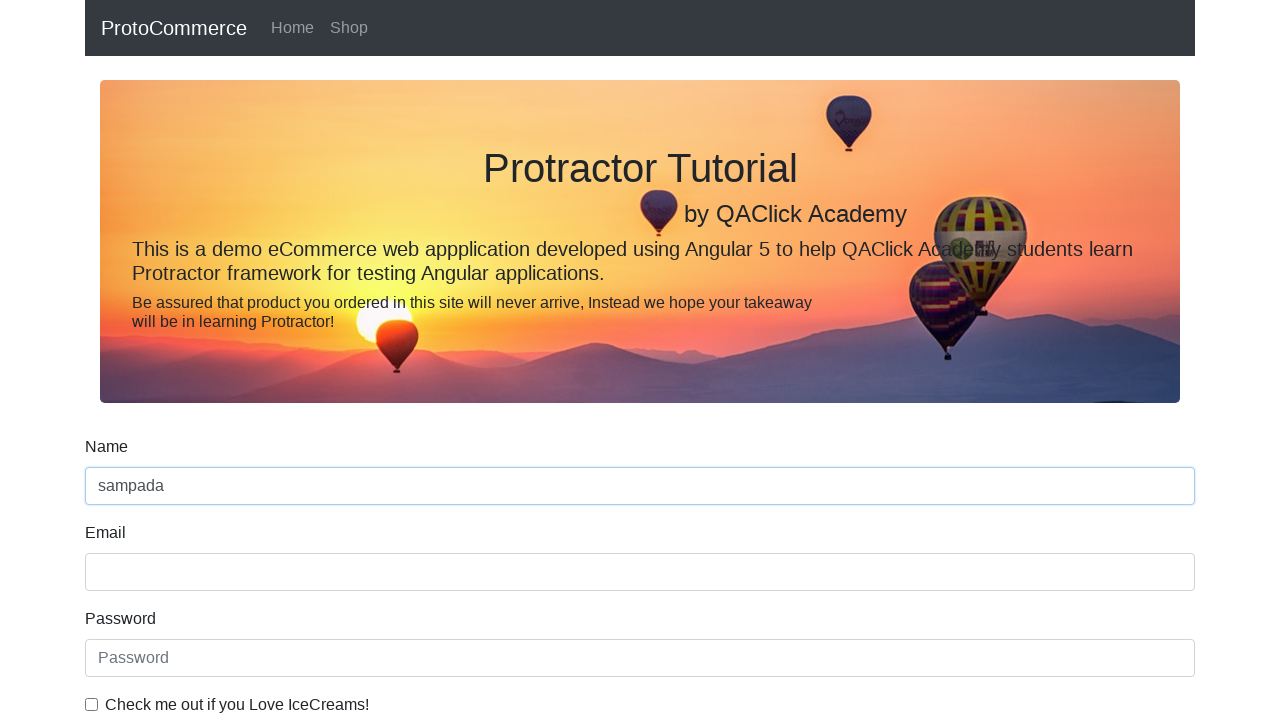

Filled email field with 'sampadapant1@gmail.com' on input[name='email']
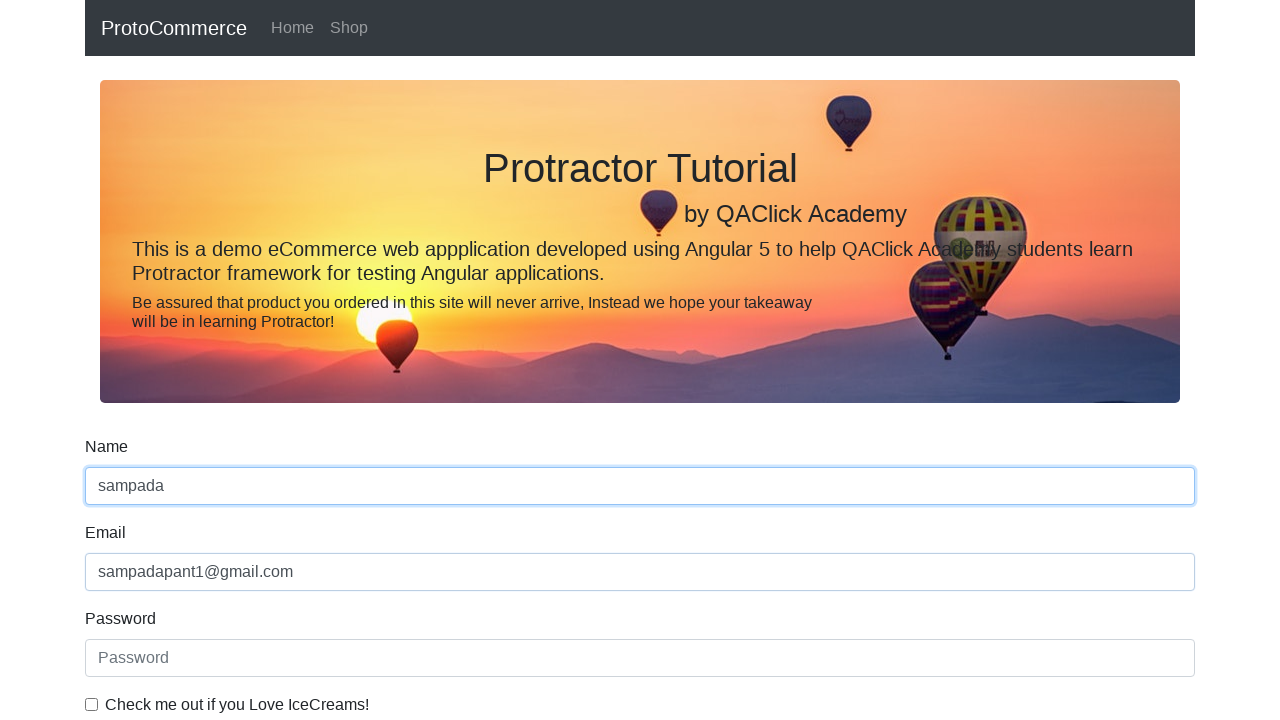

Filled password field with 'slesha123' on #exampleInputPassword1
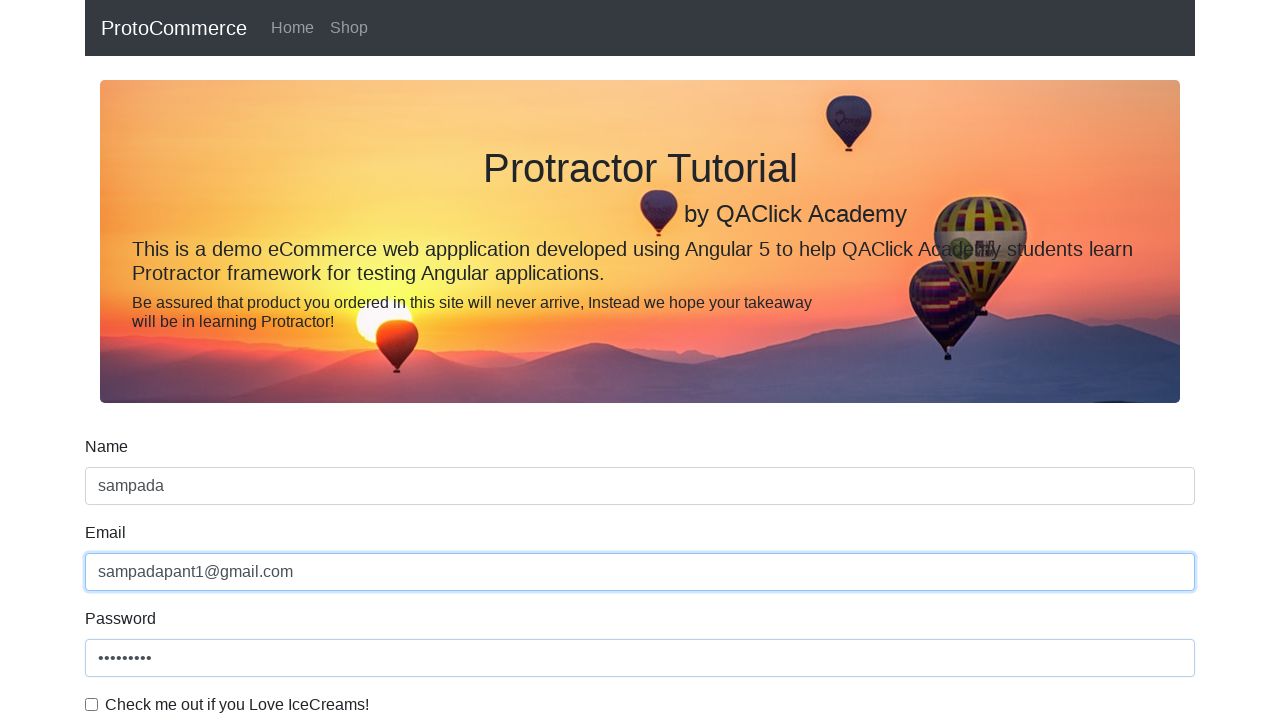

Checked the checkbox for form agreement at (92, 704) on #exampleCheck1
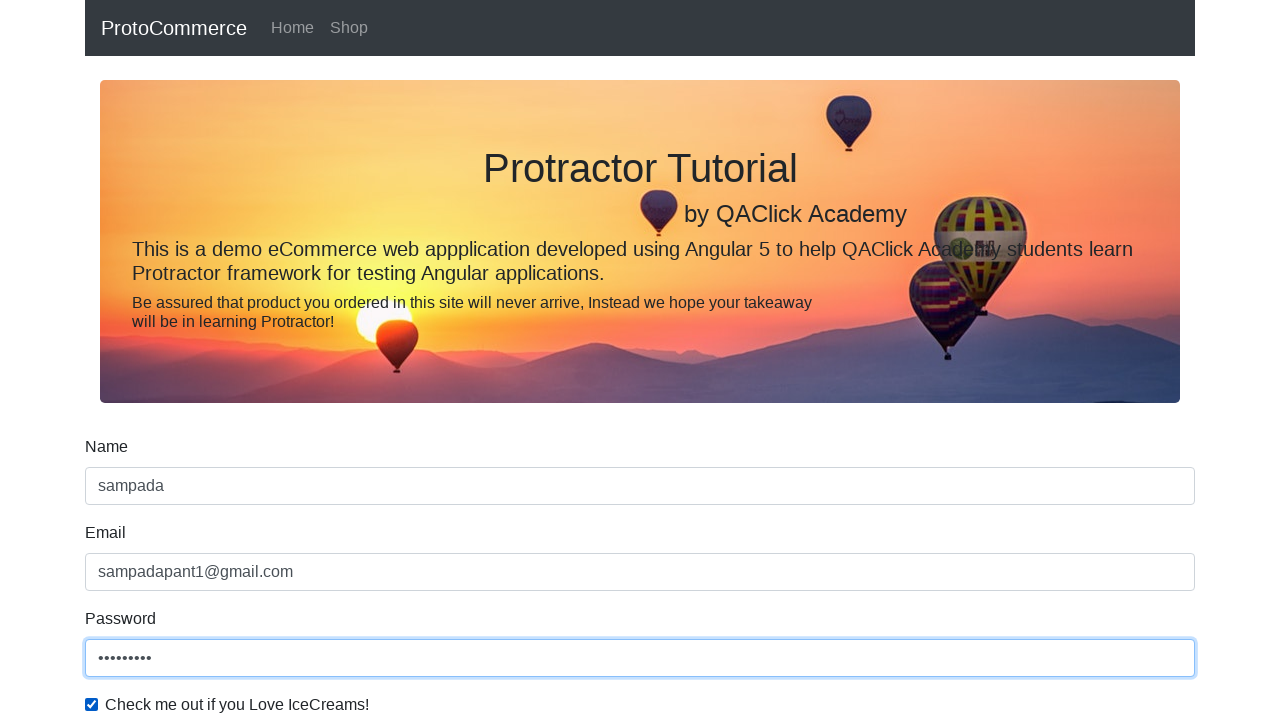

Selected gender option from dropdown (index 1) on #exampleFormControlSelect1
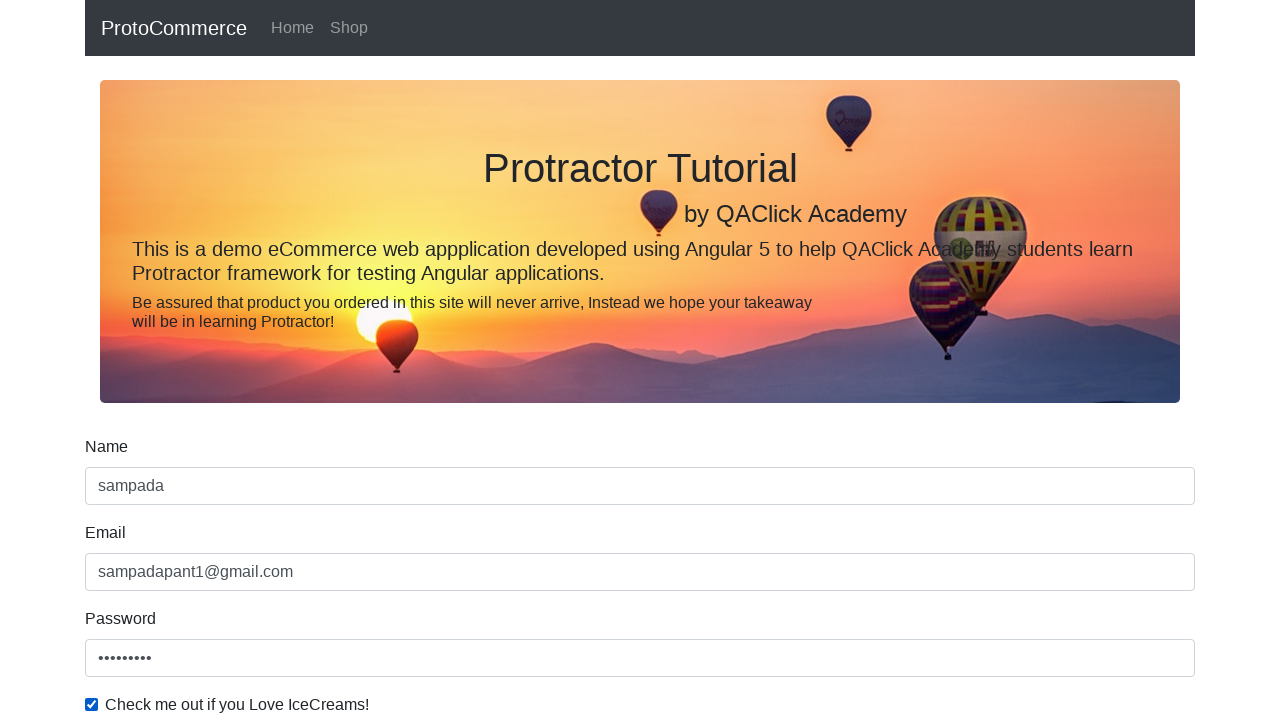

Clicked employment status radio button at (238, 360) on #inlineRadio1
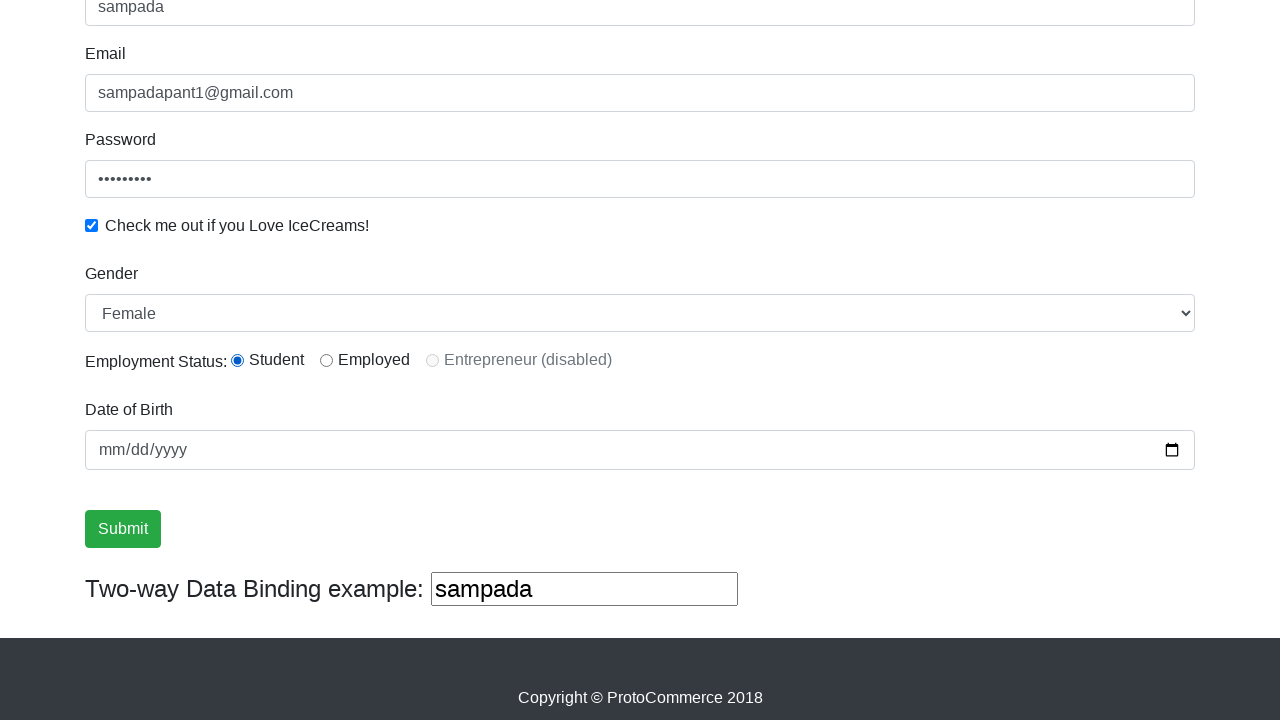

Filled date field with '2011-11-11' on input[type='date']
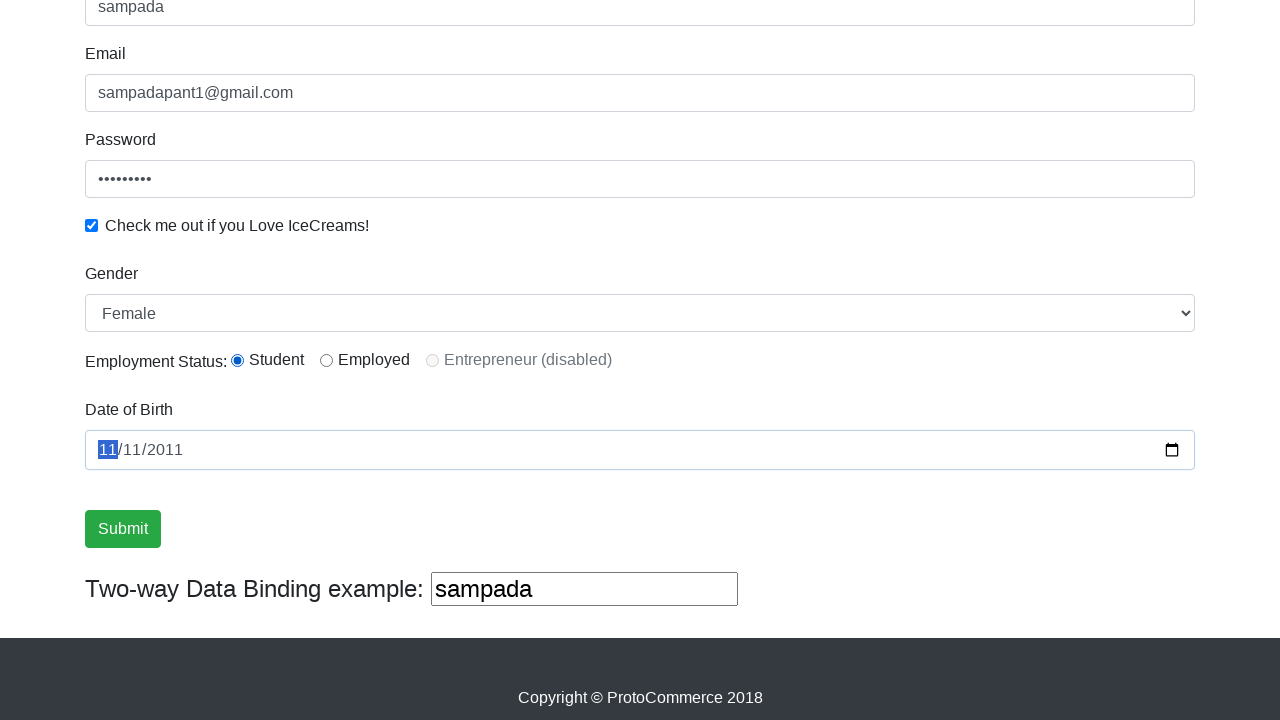

Clicked submit button to submit the form at (123, 529) on input[type='submit']
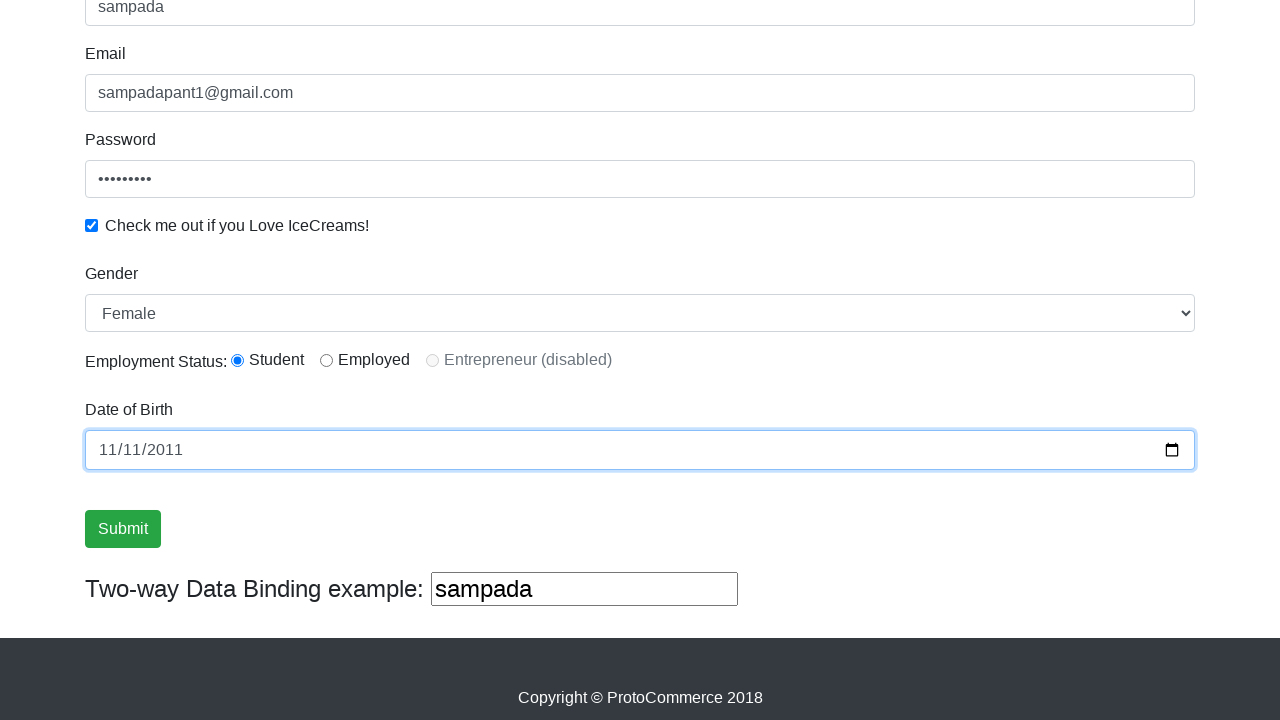

Success message appeared on the page
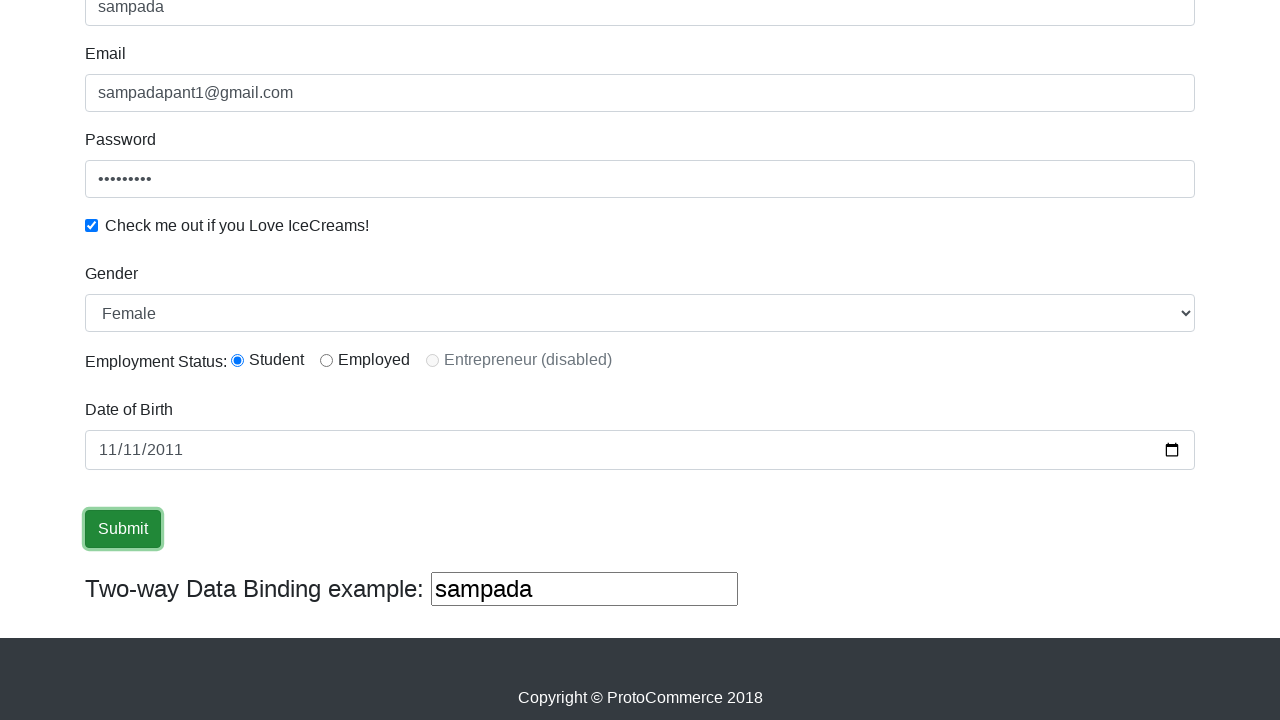

Retrieved success message text content
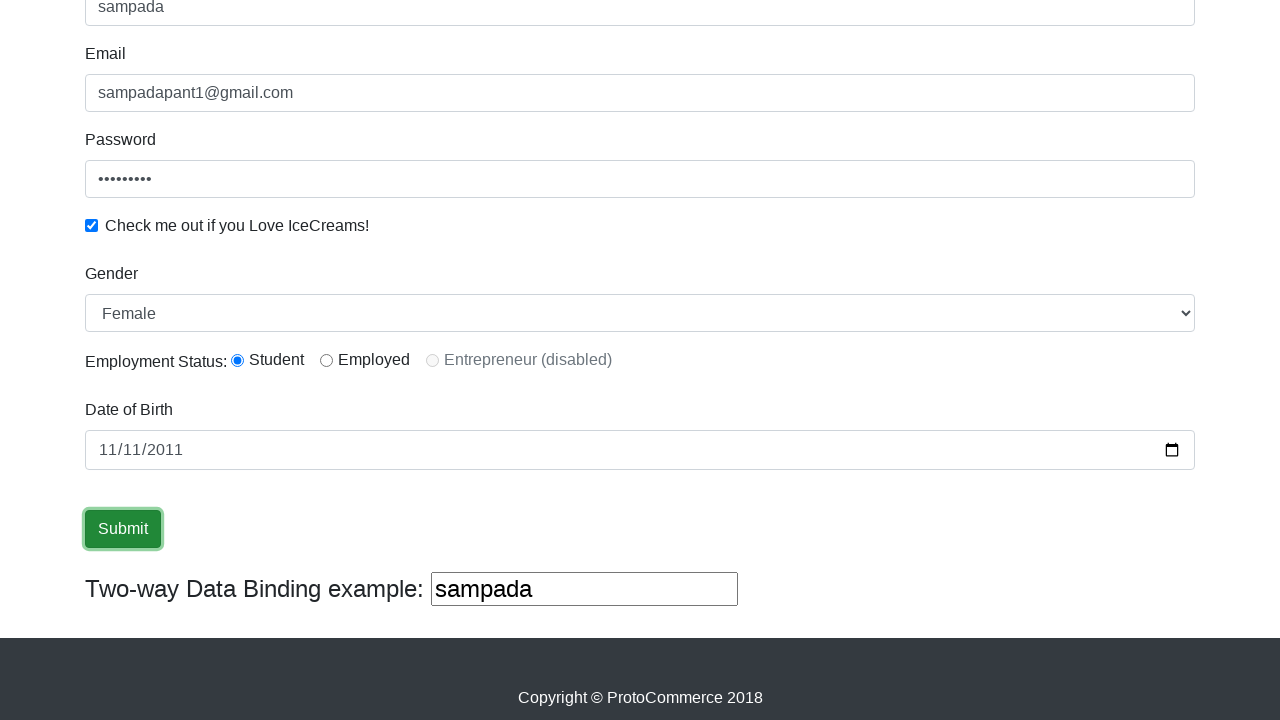

Verified success message contains expected text
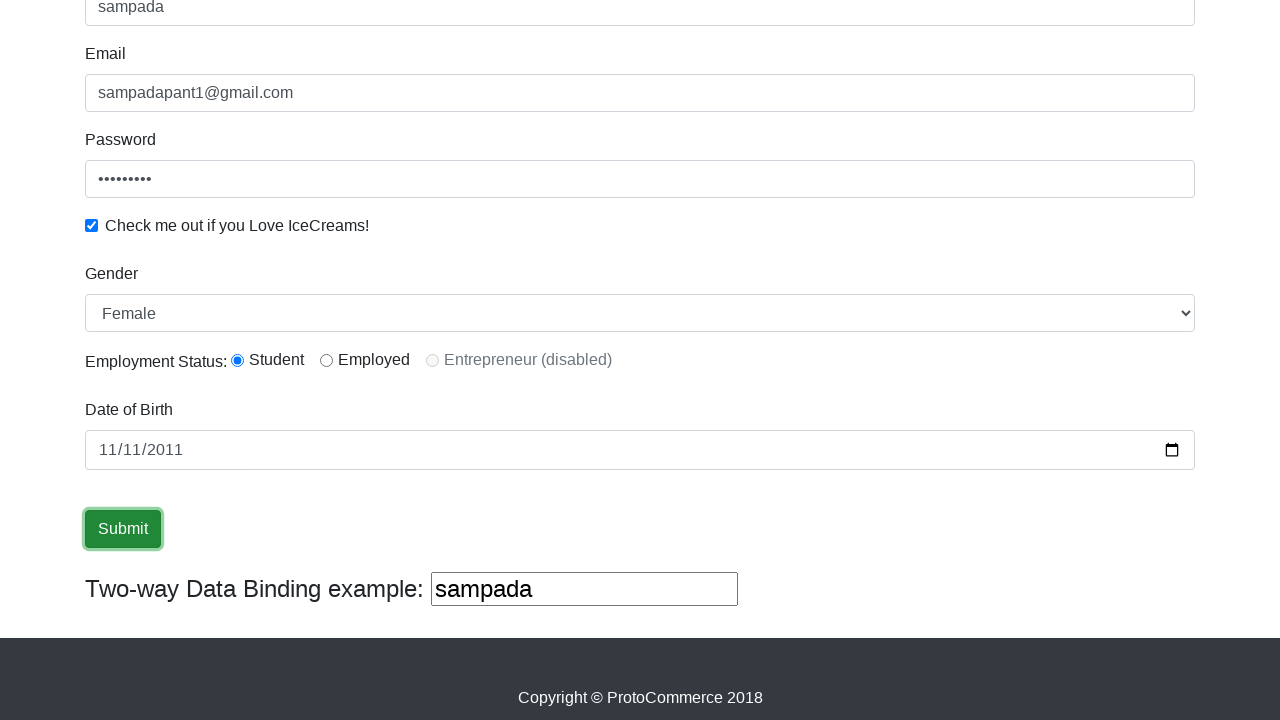

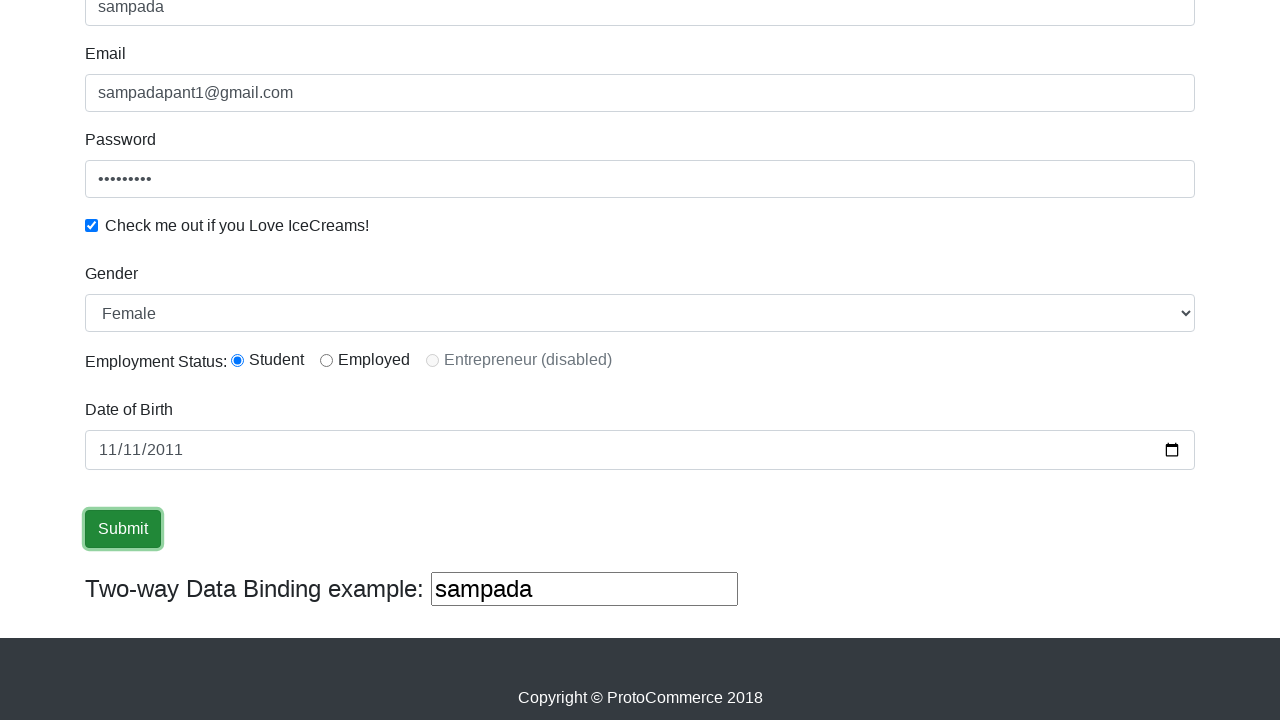